Tests submitting a valid audio code and verifies that a download link becomes visible

Starting URL: https://portugate.pt/audio/

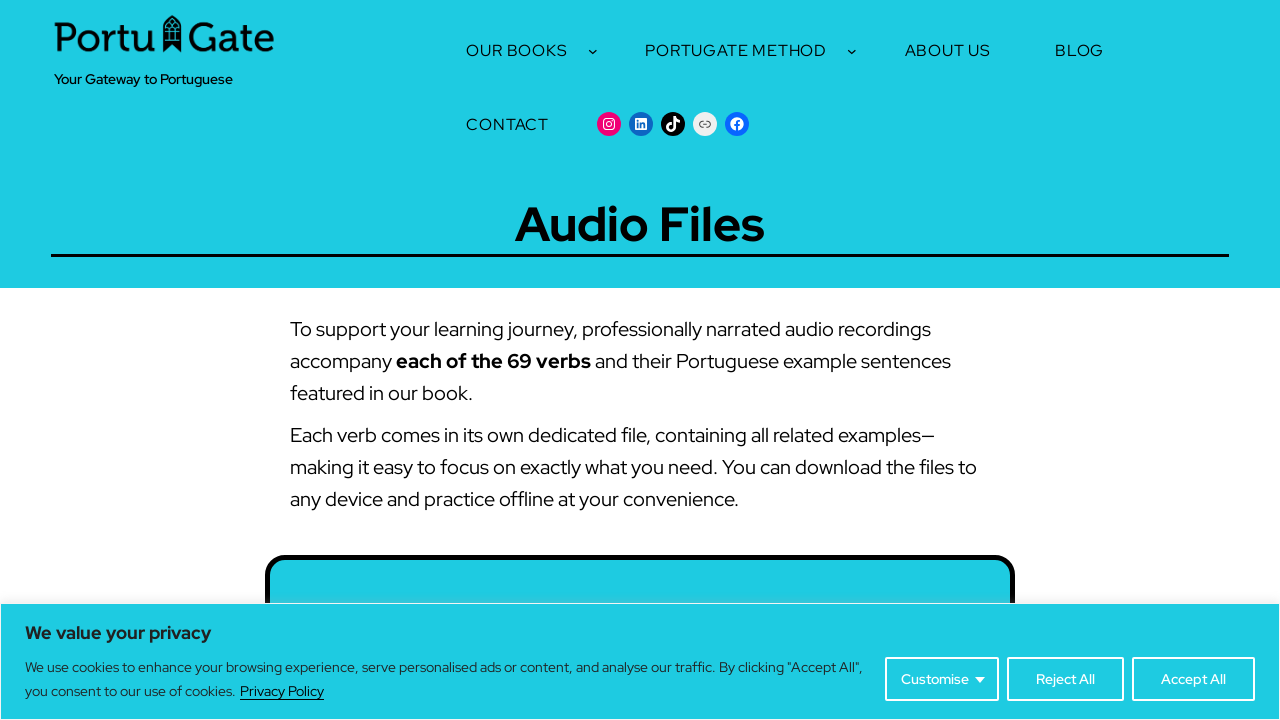

Filled audio code input with valid code 'PORTU2025' on #audio-code
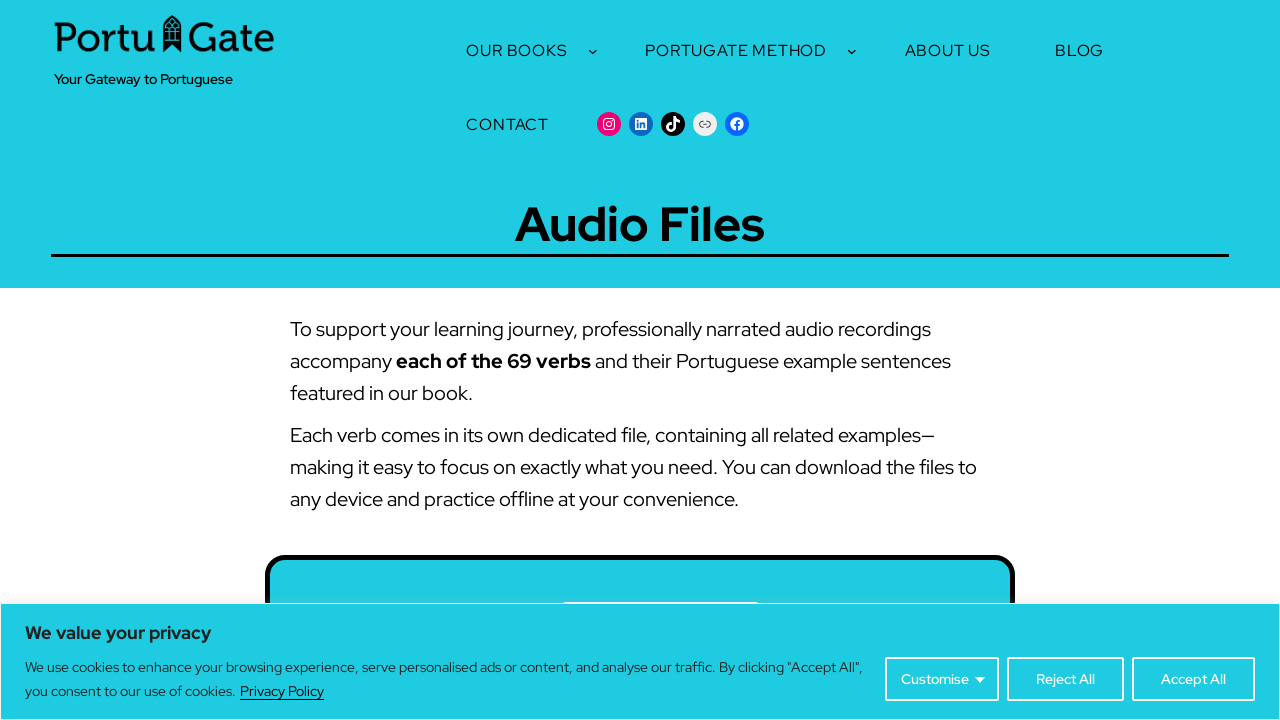

Clicked submit button to validate audio code at (814, 360) on #audio-form > p > button
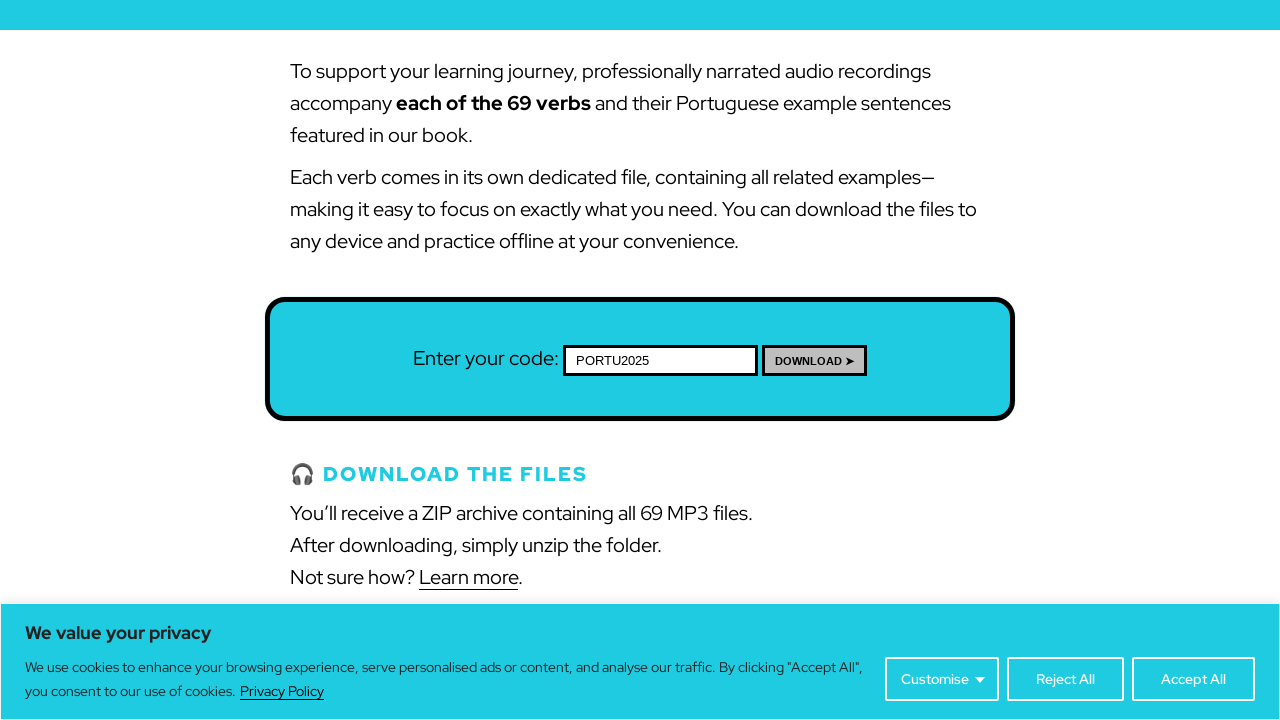

Download link became visible after valid code submission
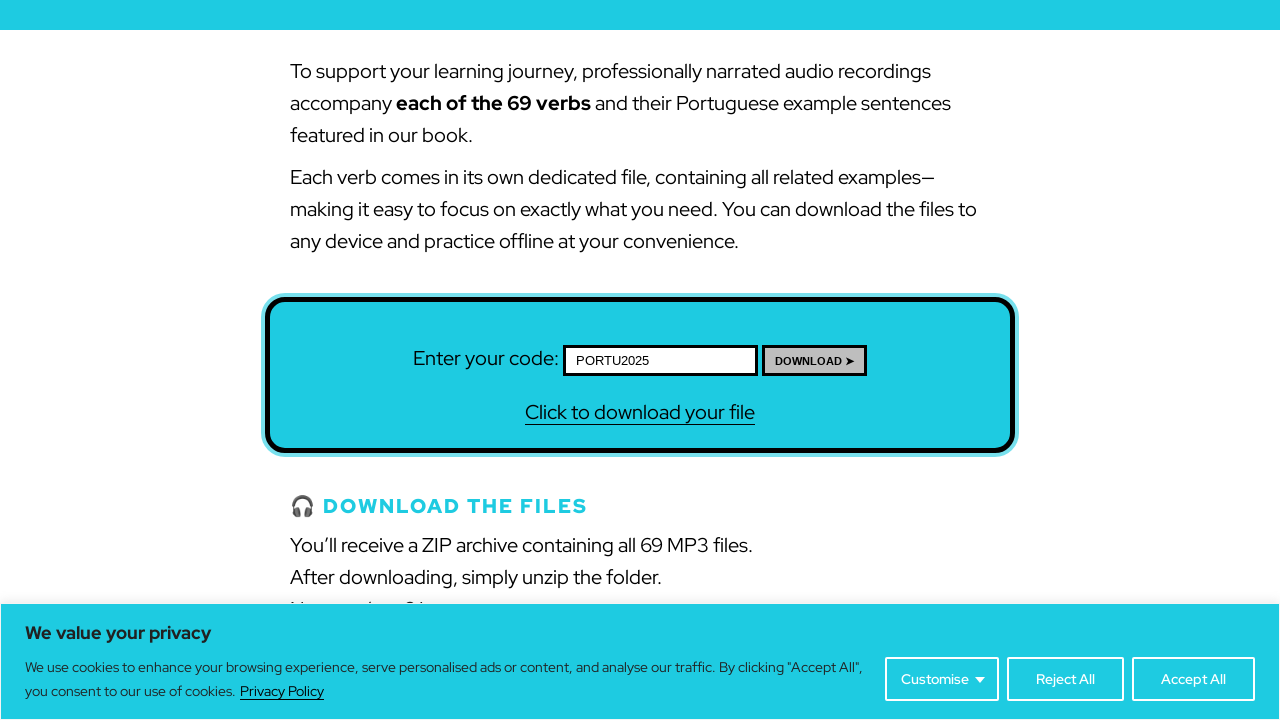

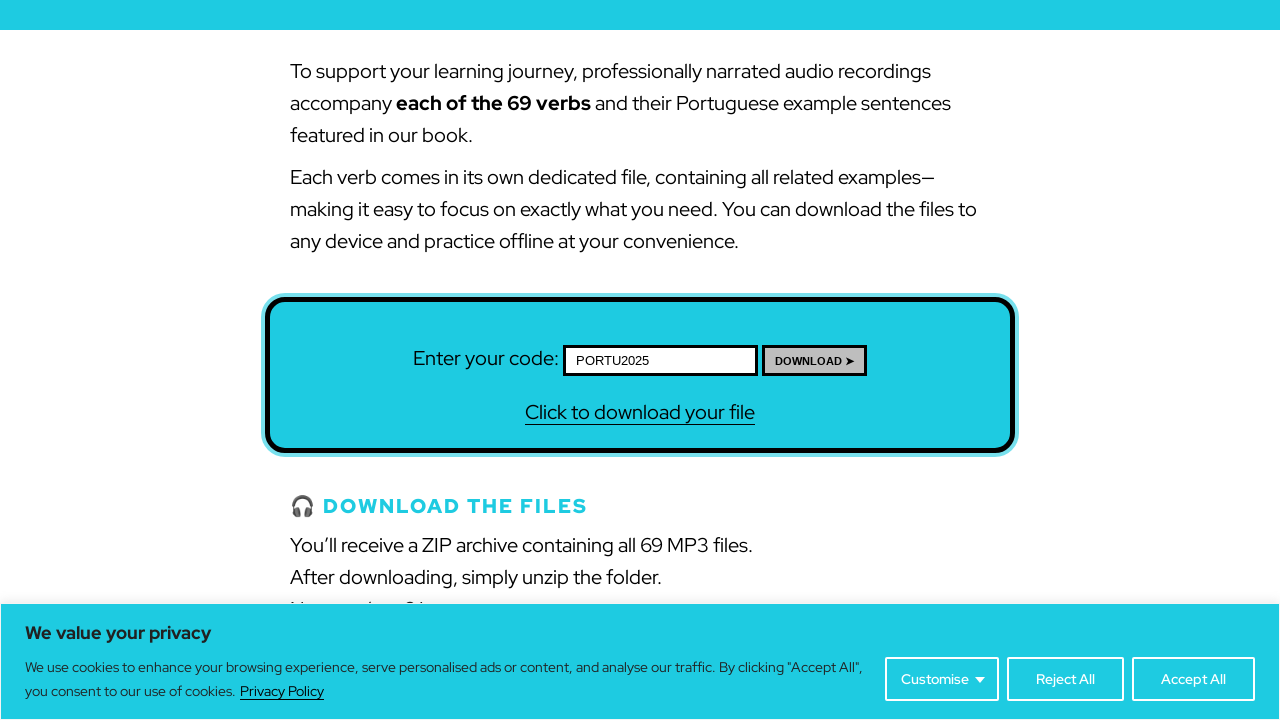